Tests that Clear completed button is hidden when there are no completed items

Starting URL: https://demo.playwright.dev/todomvc

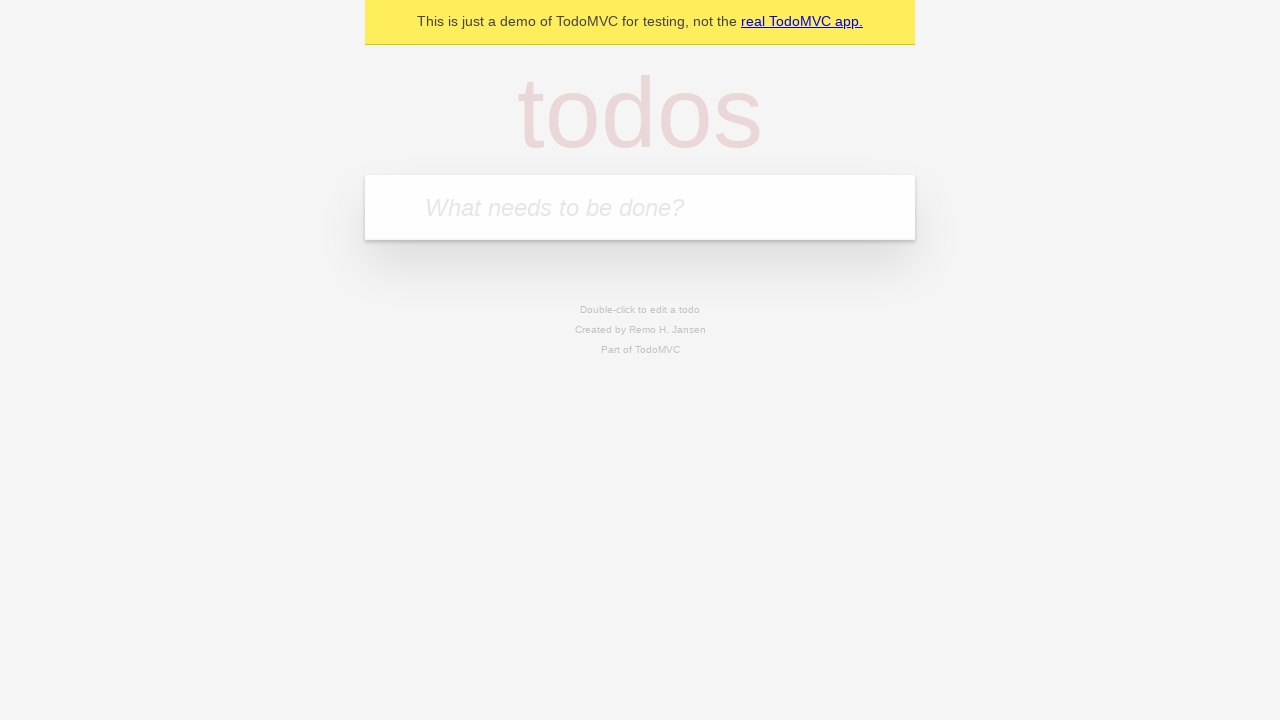

Located the 'What needs to be done?' input field
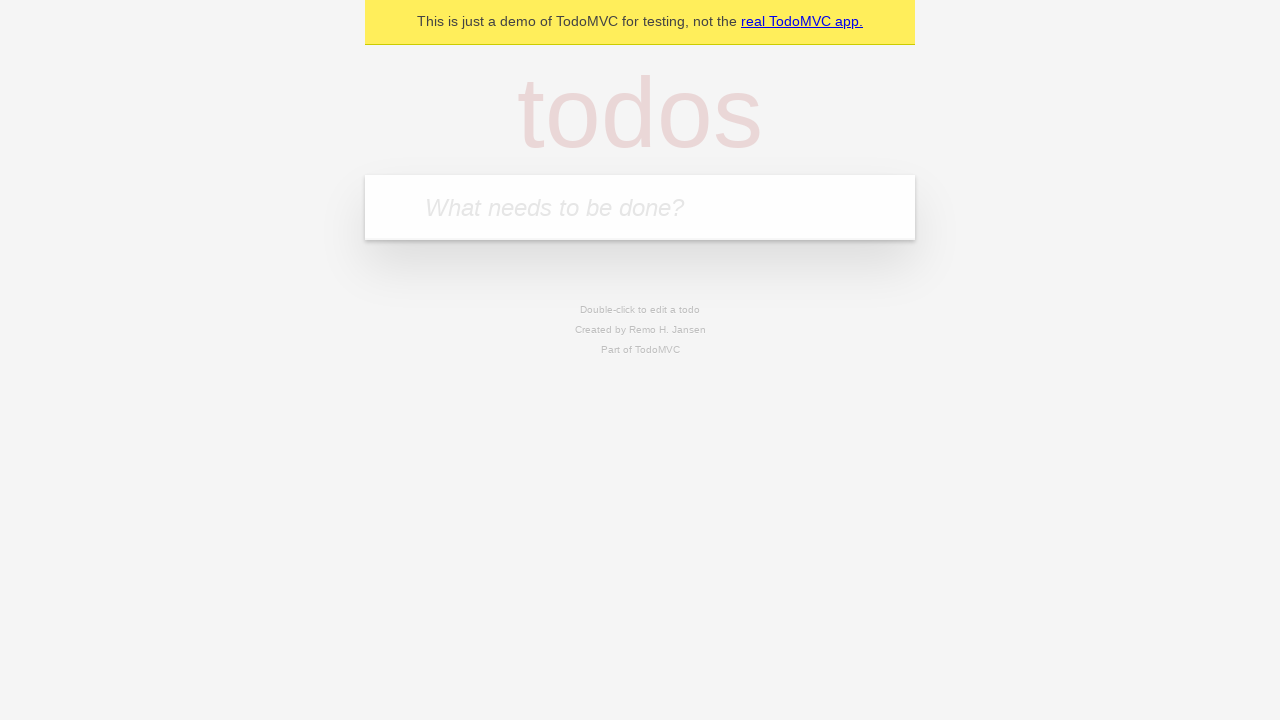

Filled todo input with 'buy some cheese' on internal:attr=[placeholder="What needs to be done?"i]
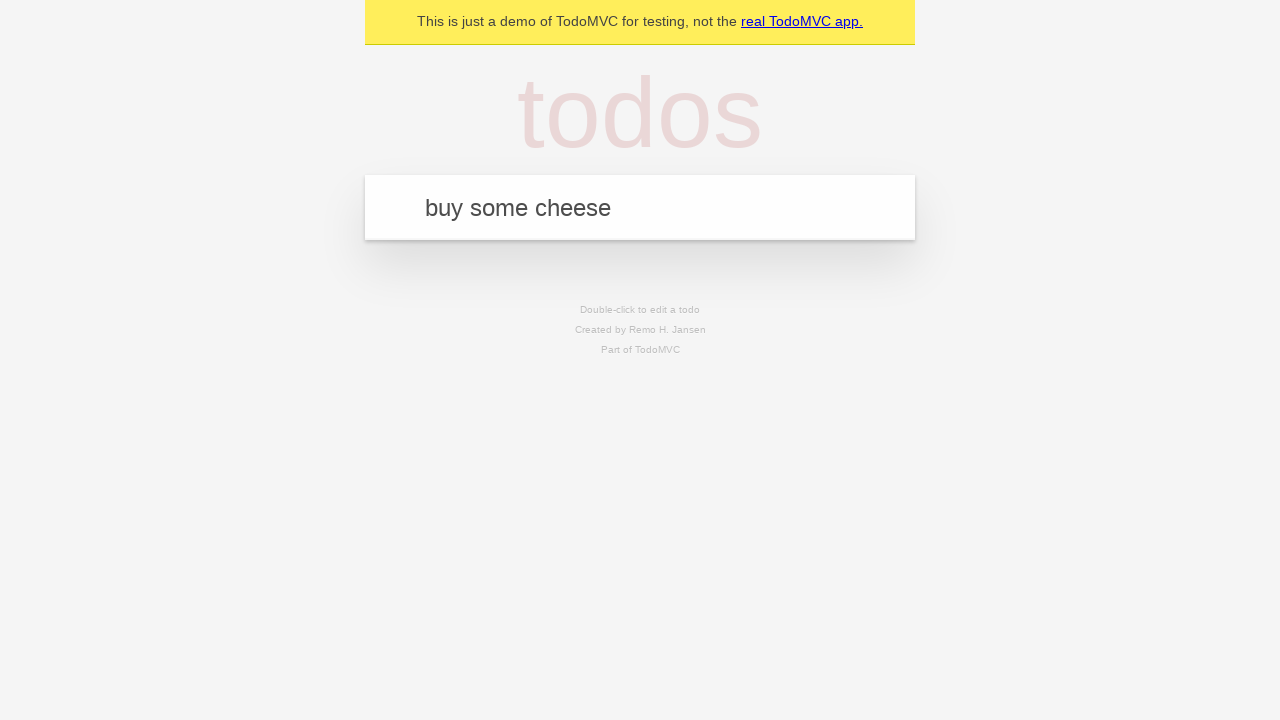

Pressed Enter to add 'buy some cheese' to the todo list on internal:attr=[placeholder="What needs to be done?"i]
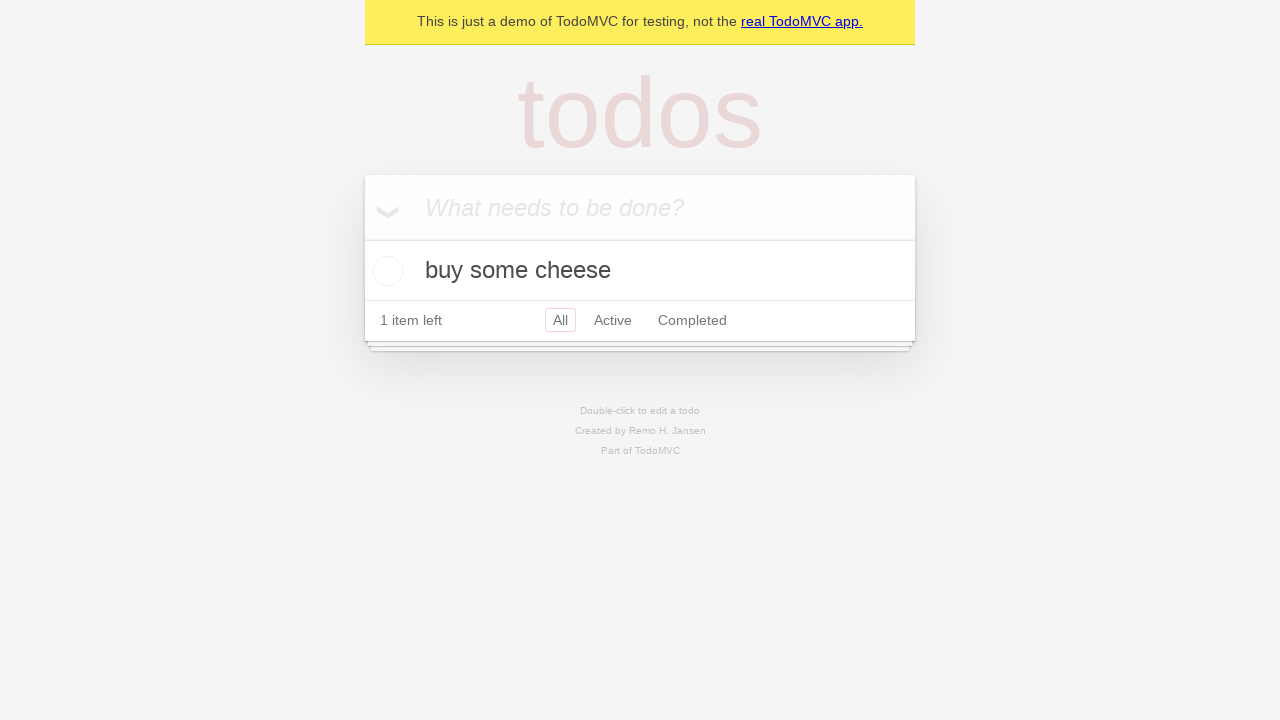

Filled todo input with 'feed the cat' on internal:attr=[placeholder="What needs to be done?"i]
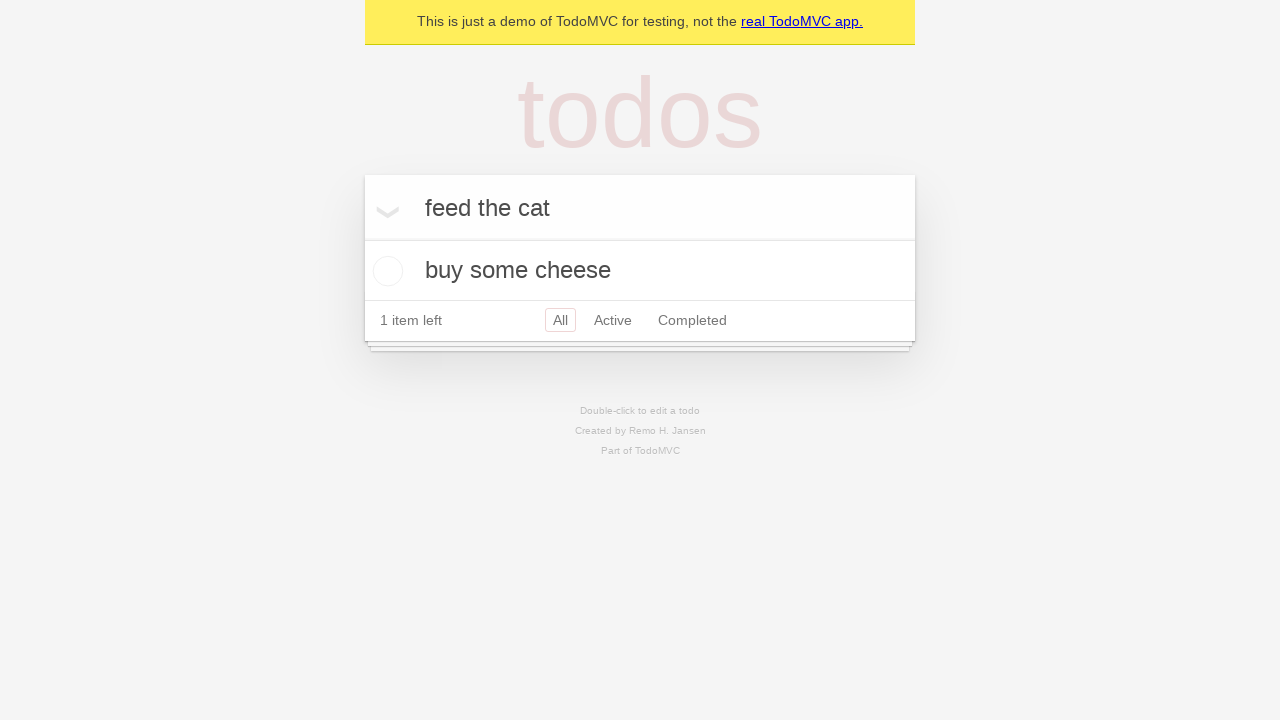

Pressed Enter to add 'feed the cat' to the todo list on internal:attr=[placeholder="What needs to be done?"i]
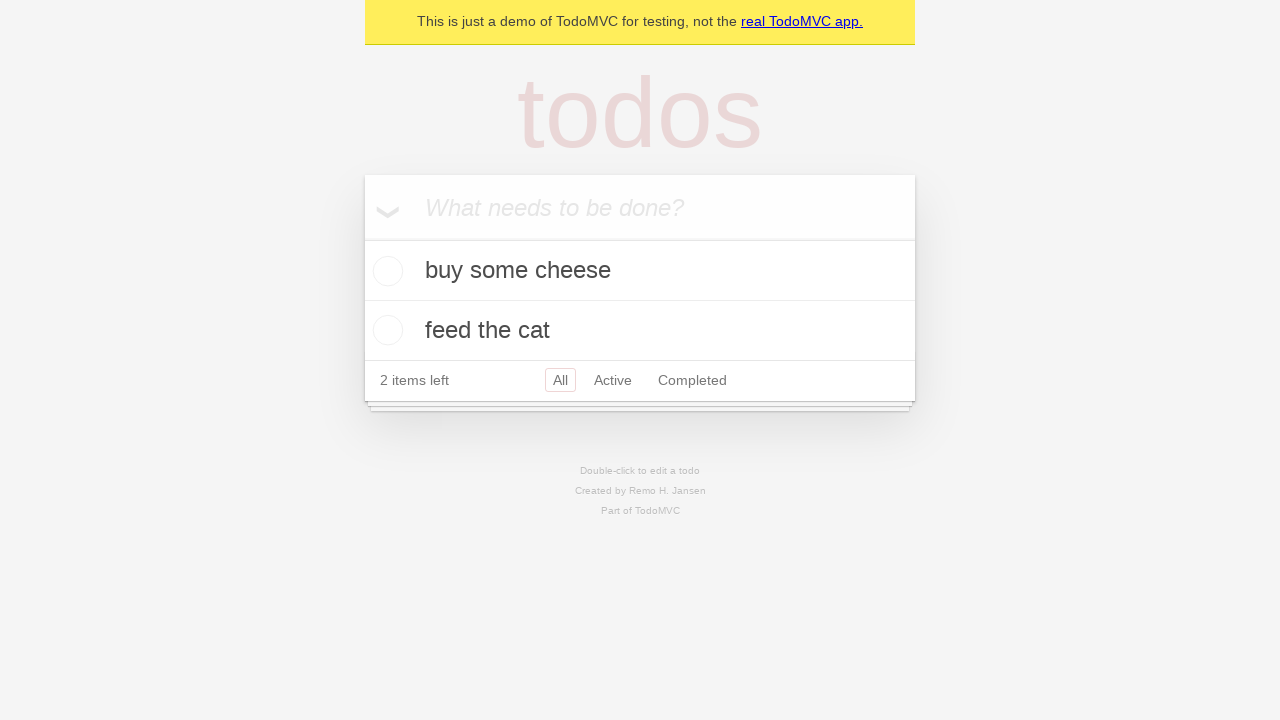

Filled todo input with 'book a doctors appointment' on internal:attr=[placeholder="What needs to be done?"i]
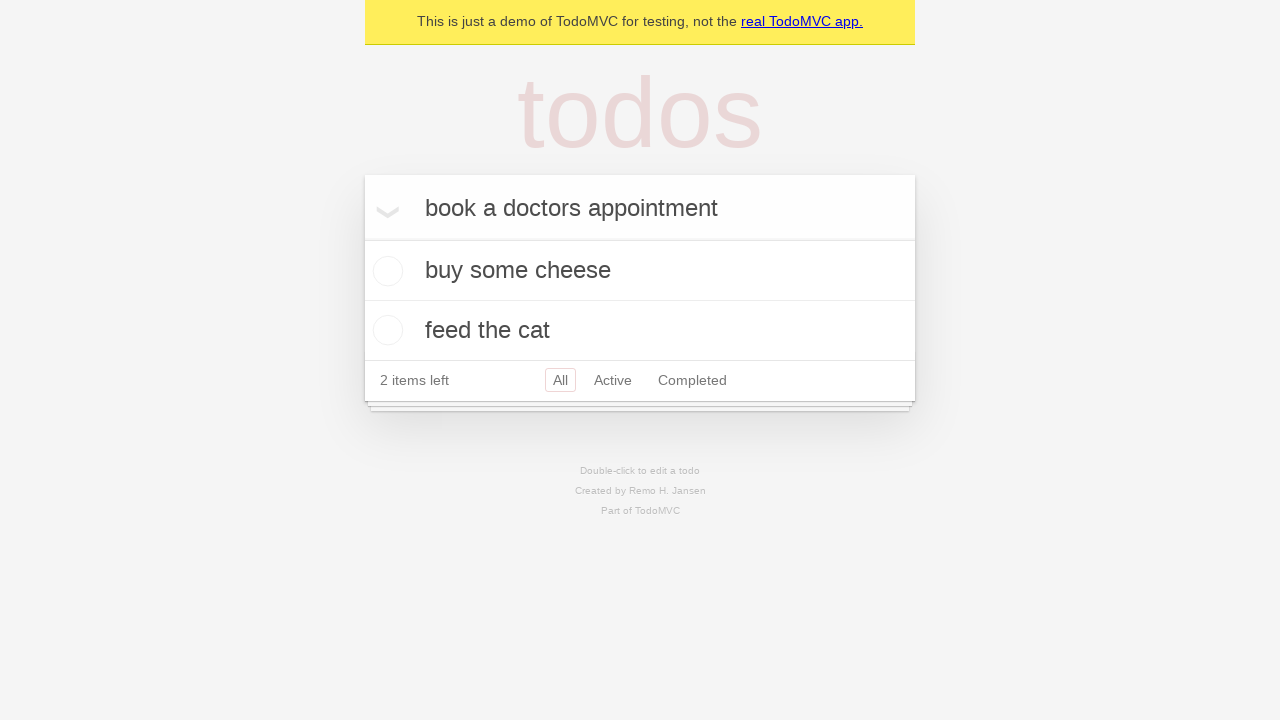

Pressed Enter to add 'book a doctors appointment' to the todo list on internal:attr=[placeholder="What needs to be done?"i]
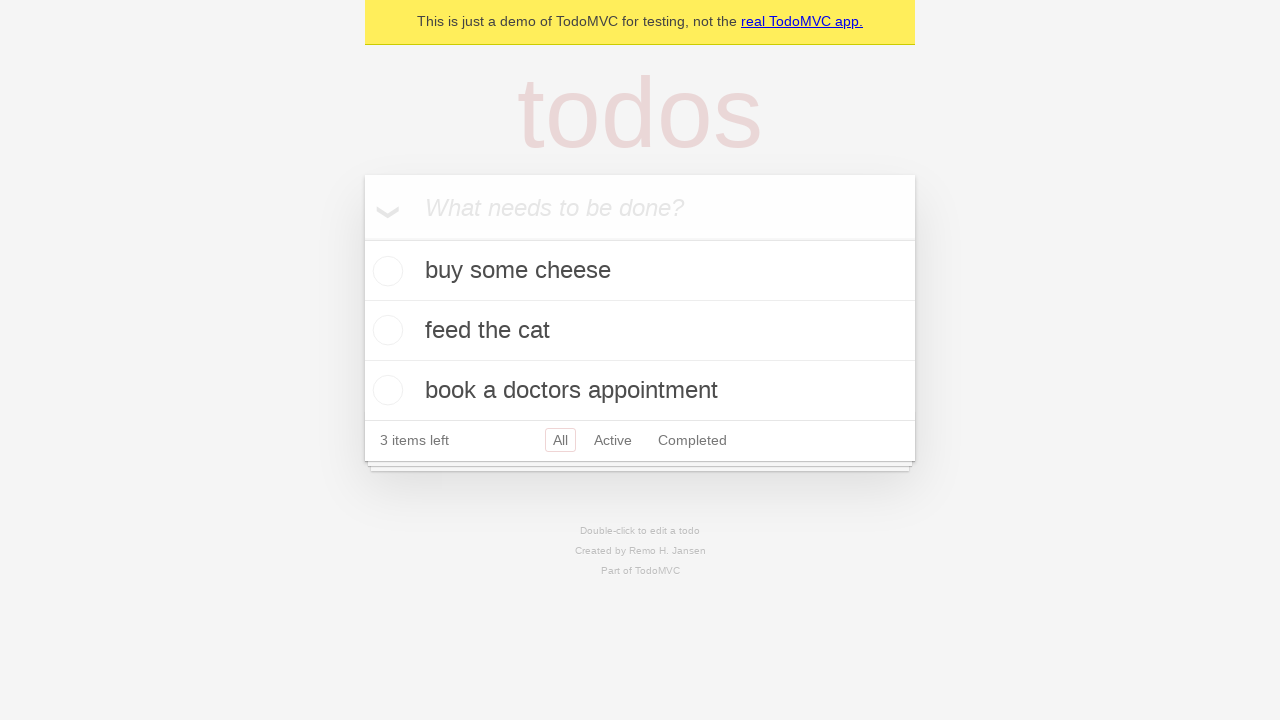

Checked the first todo item as completed at (385, 271) on .todo-list li .toggle >> nth=0
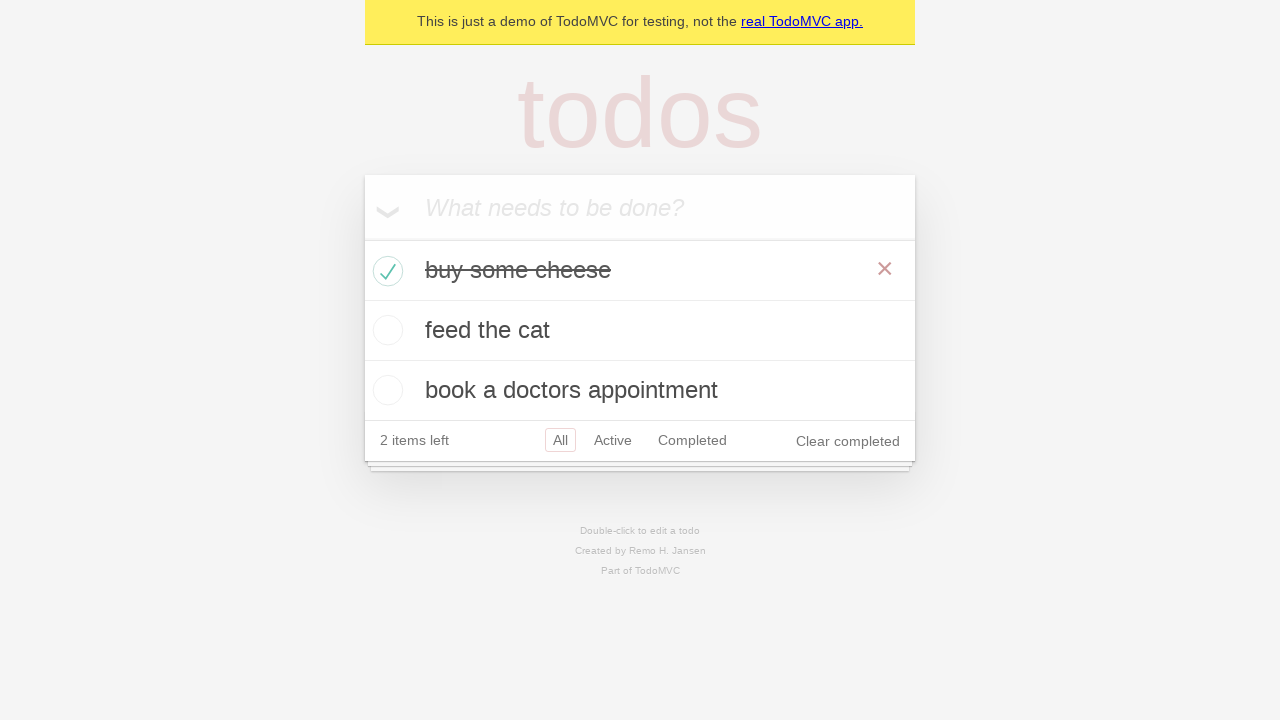

Clicked the 'Clear completed' button at (848, 441) on internal:role=button[name="Clear completed"i]
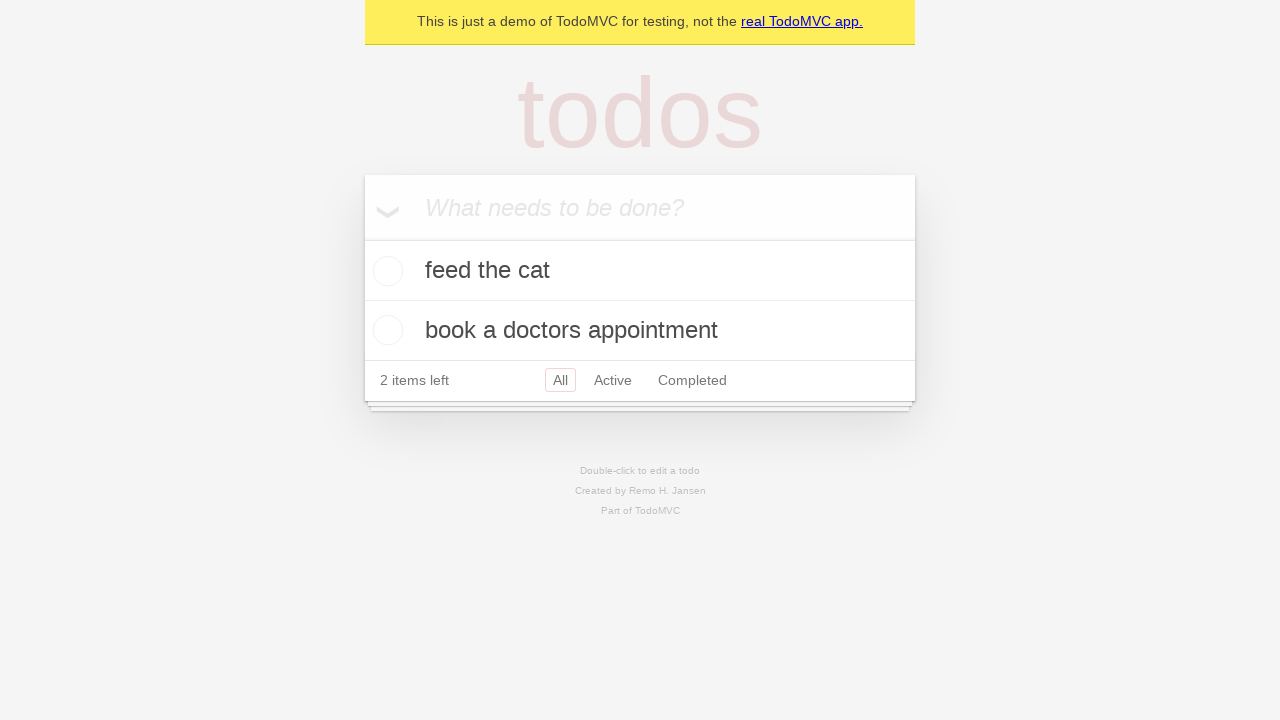

Waited 300ms for the 'Clear completed' button to disappear
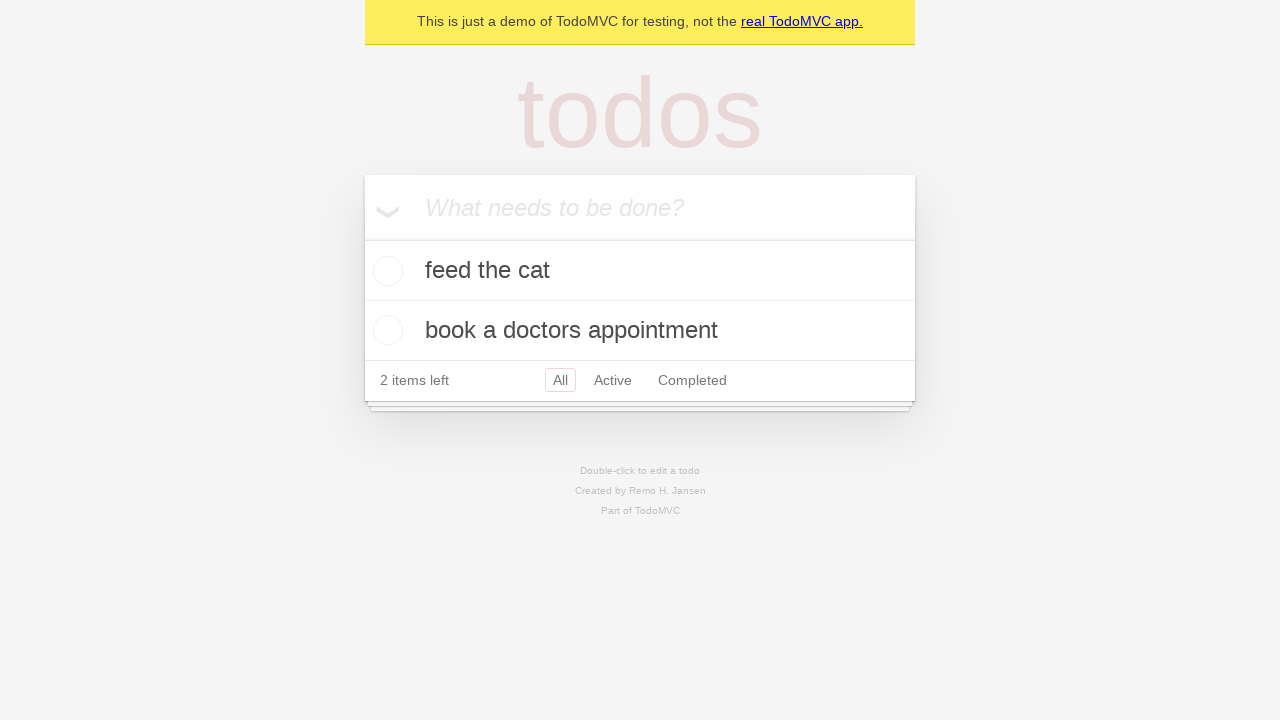

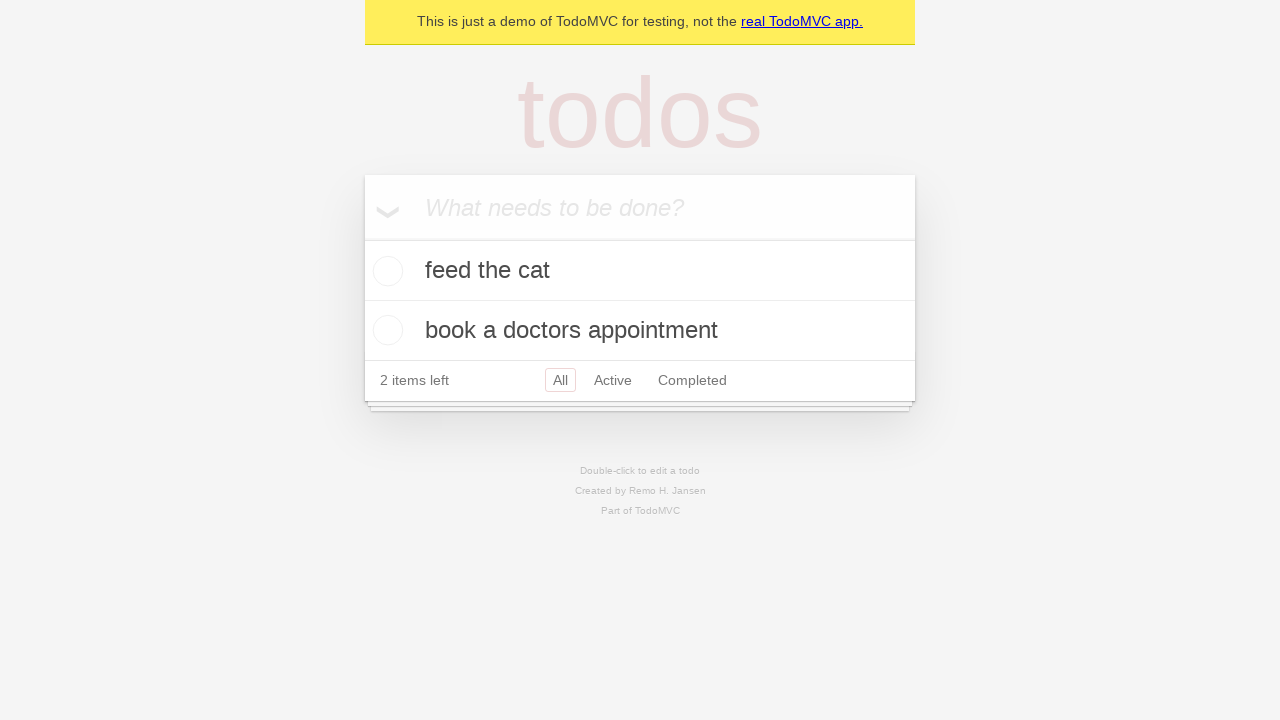